Tests checkbox interaction on W3Schools tryit editor by switching to the result iframe and clicking a checkbox to verify its selection state changes

Starting URL: https://www.w3schools.com/tags/tryit.asp?filename=tryhtml5_input_type_checkbox

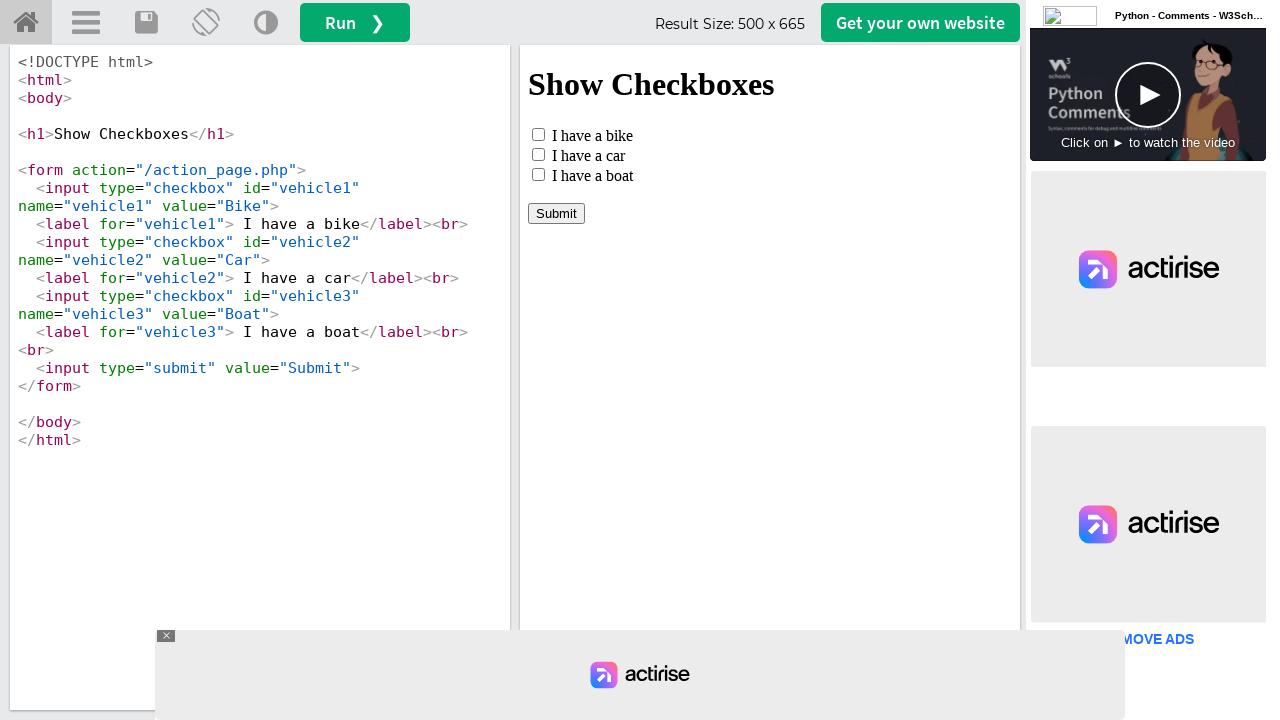

Located the result iframe (#iframeResult)
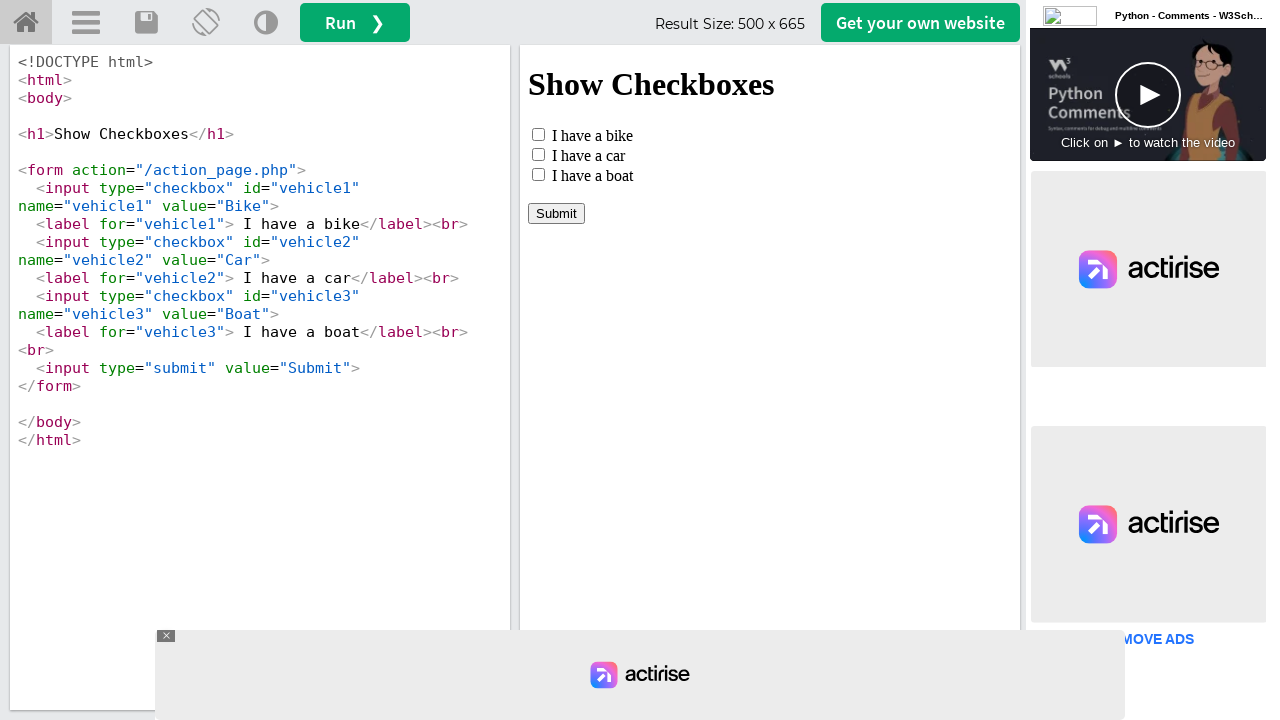

Located checkbox with name 'vehicle1' in the iframe
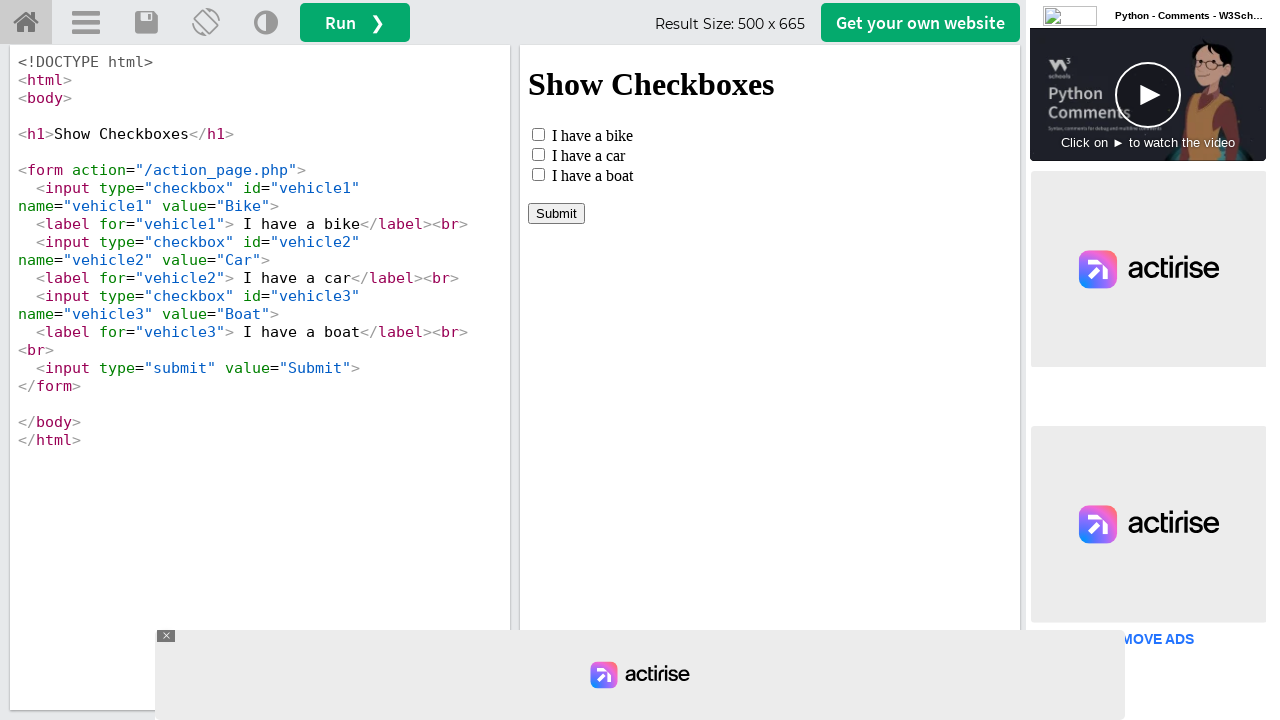

Clicked the checkbox to toggle its selection state at (538, 134) on #iframeResult >> internal:control=enter-frame >> input[name='vehicle1']
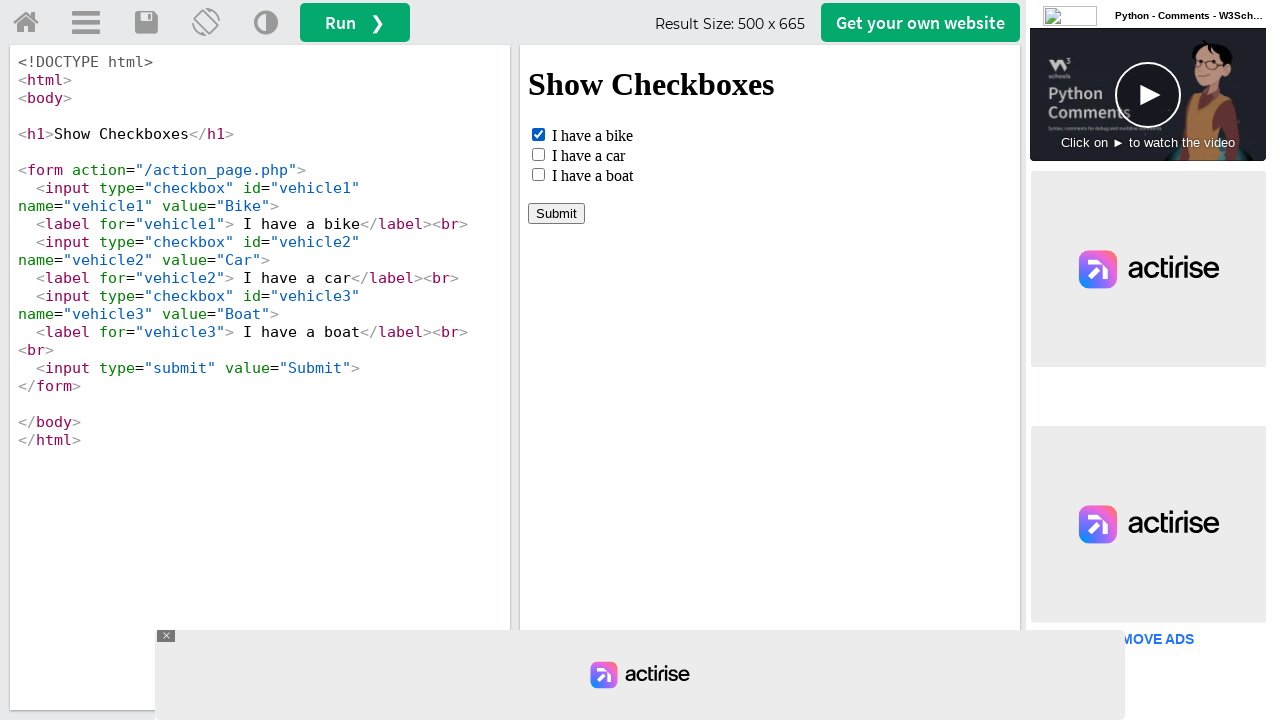

Waited 500ms for the click to register
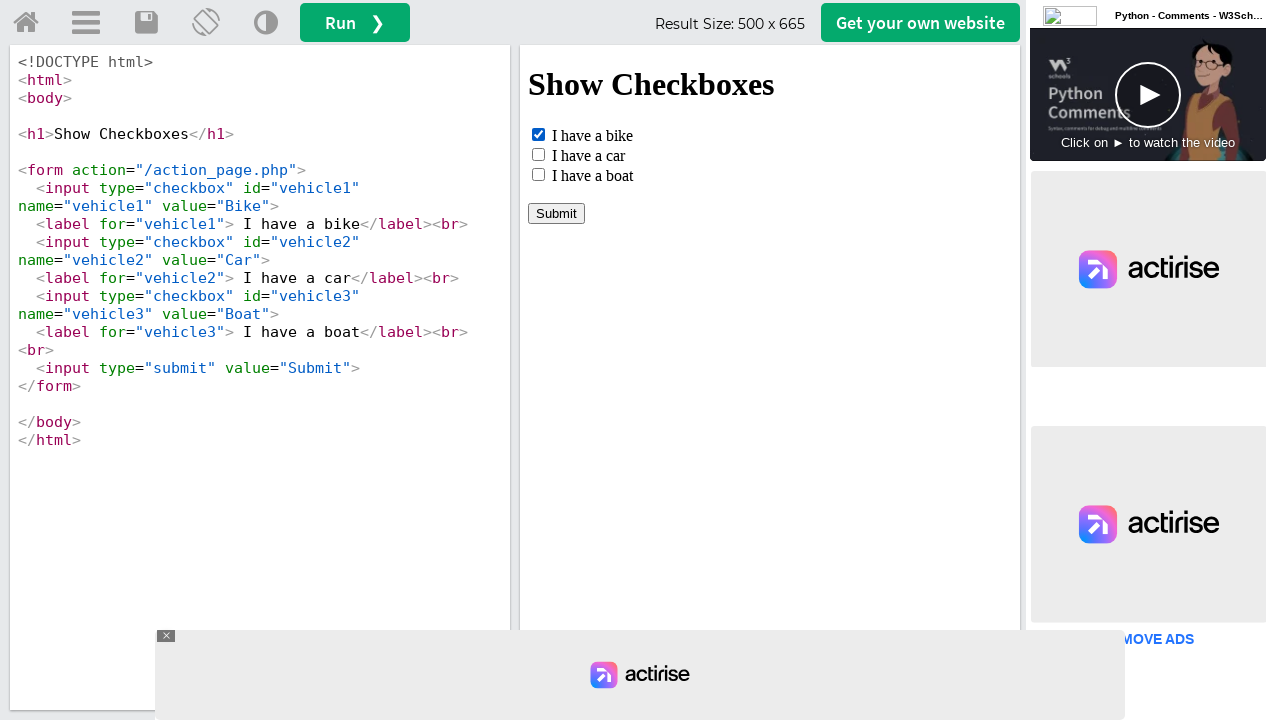

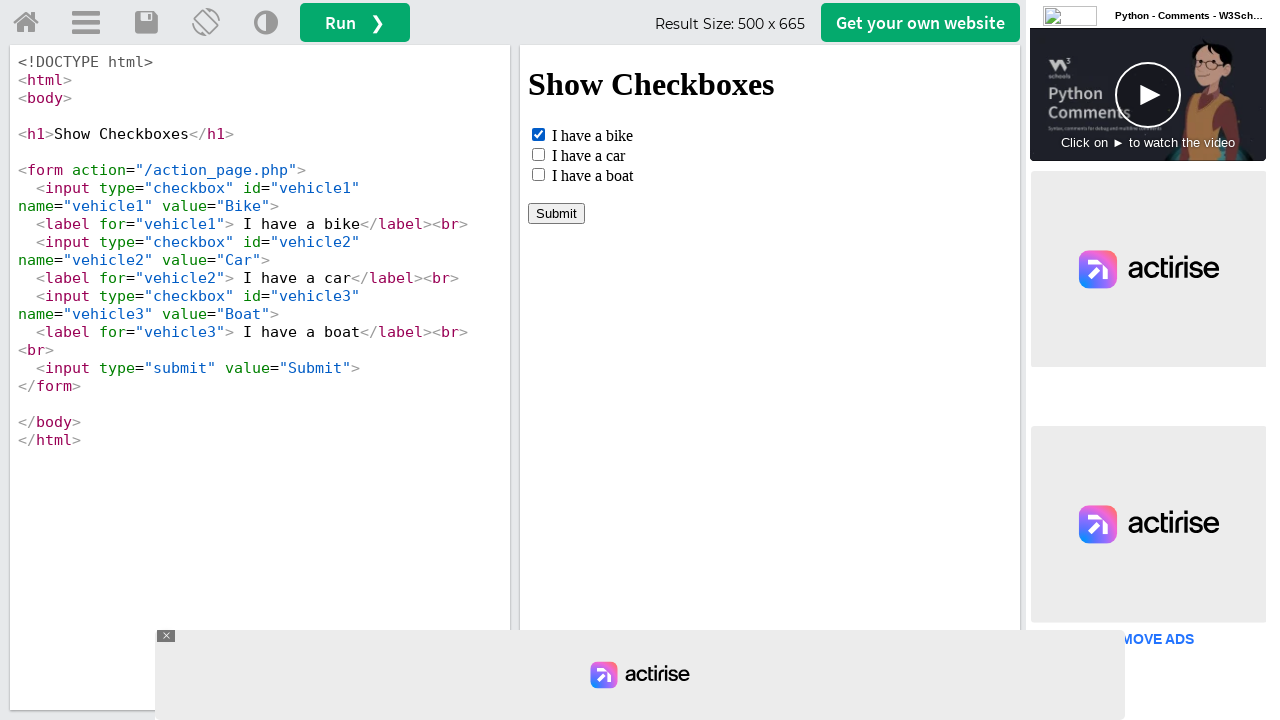